Tests un-marking items as complete by checking and then unchecking a todo item

Starting URL: https://demo.playwright.dev/todomvc

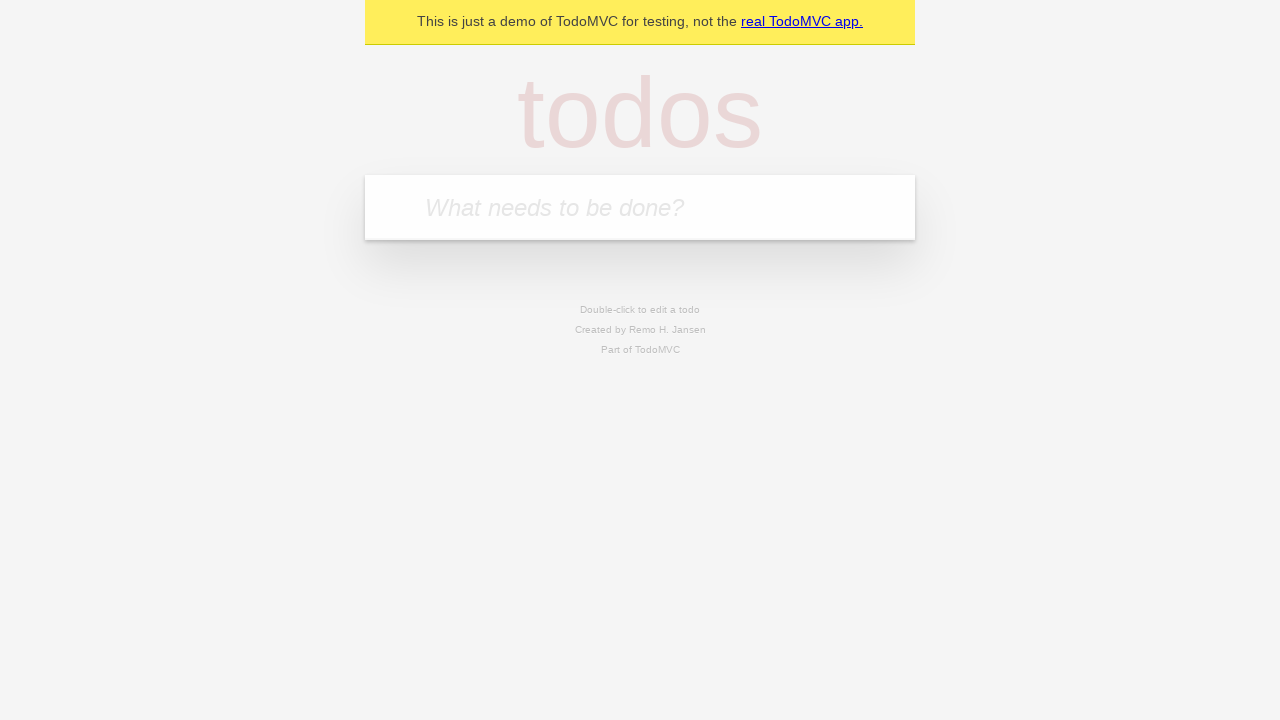

Filled input field with 'buy some cheese' on internal:attr=[placeholder="What needs to be done?"i]
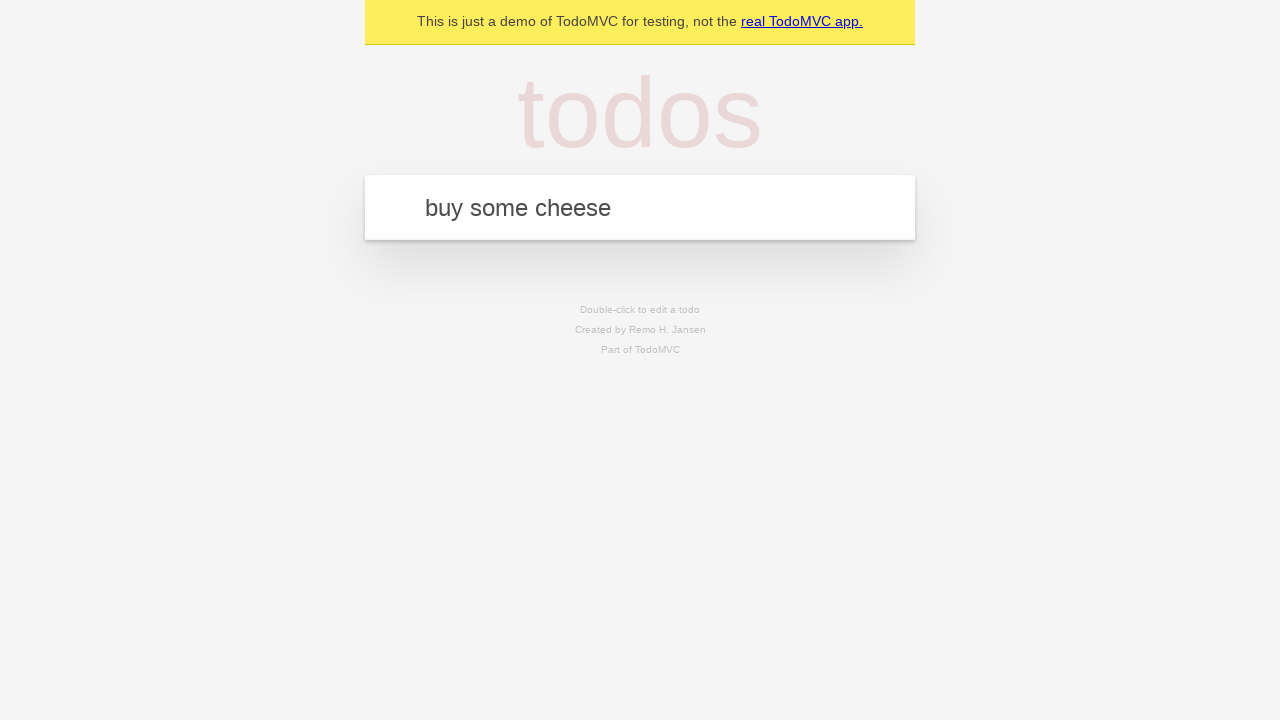

Pressed Enter to create first todo item on internal:attr=[placeholder="What needs to be done?"i]
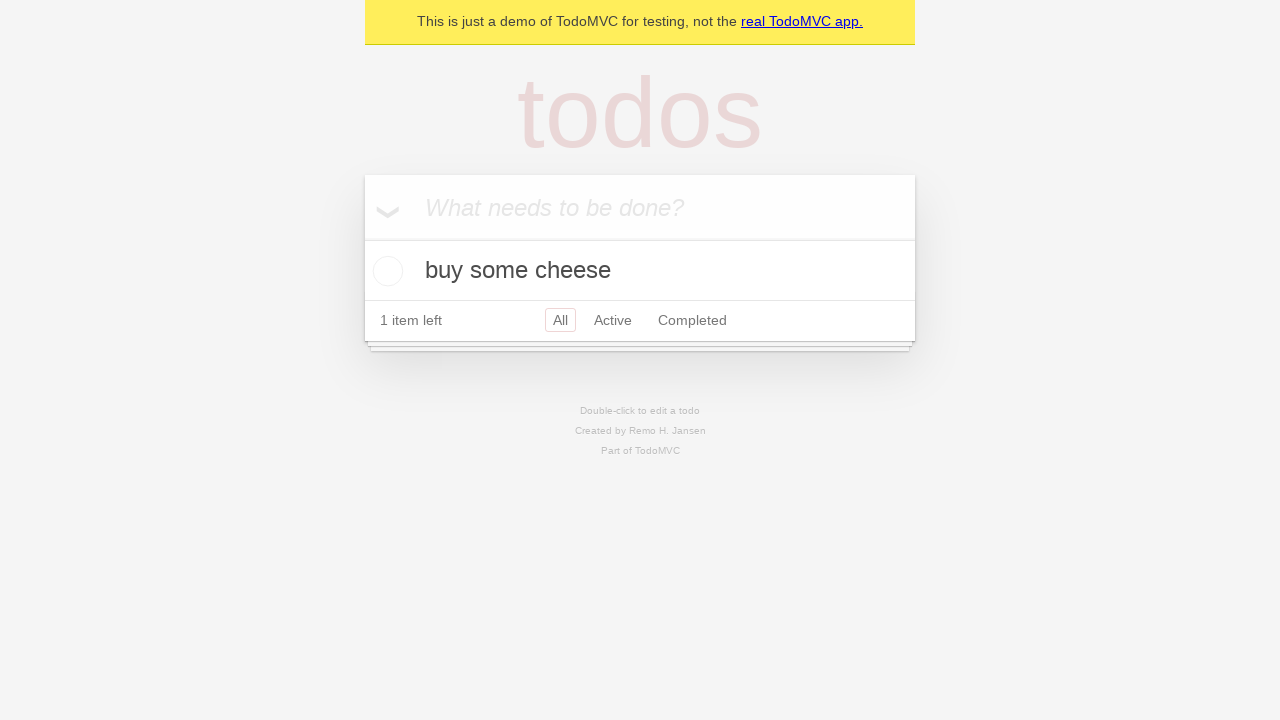

Filled input field with 'feed the cat' on internal:attr=[placeholder="What needs to be done?"i]
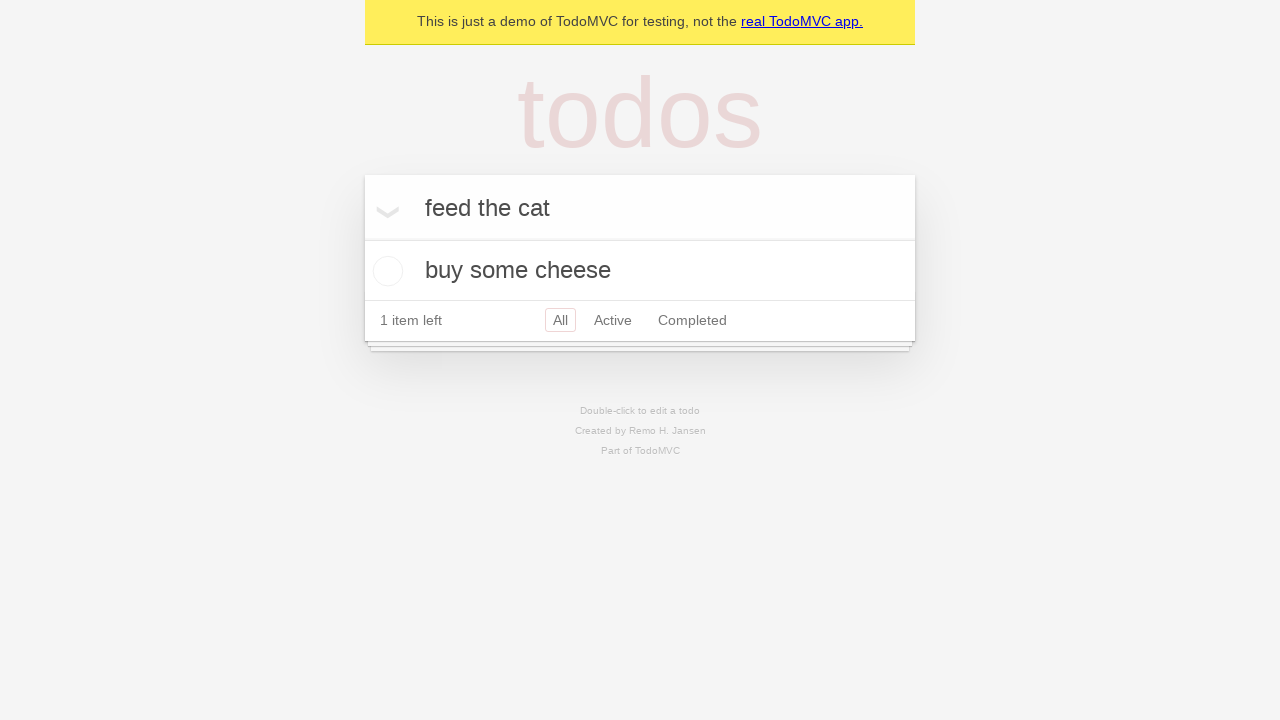

Pressed Enter to create second todo item on internal:attr=[placeholder="What needs to be done?"i]
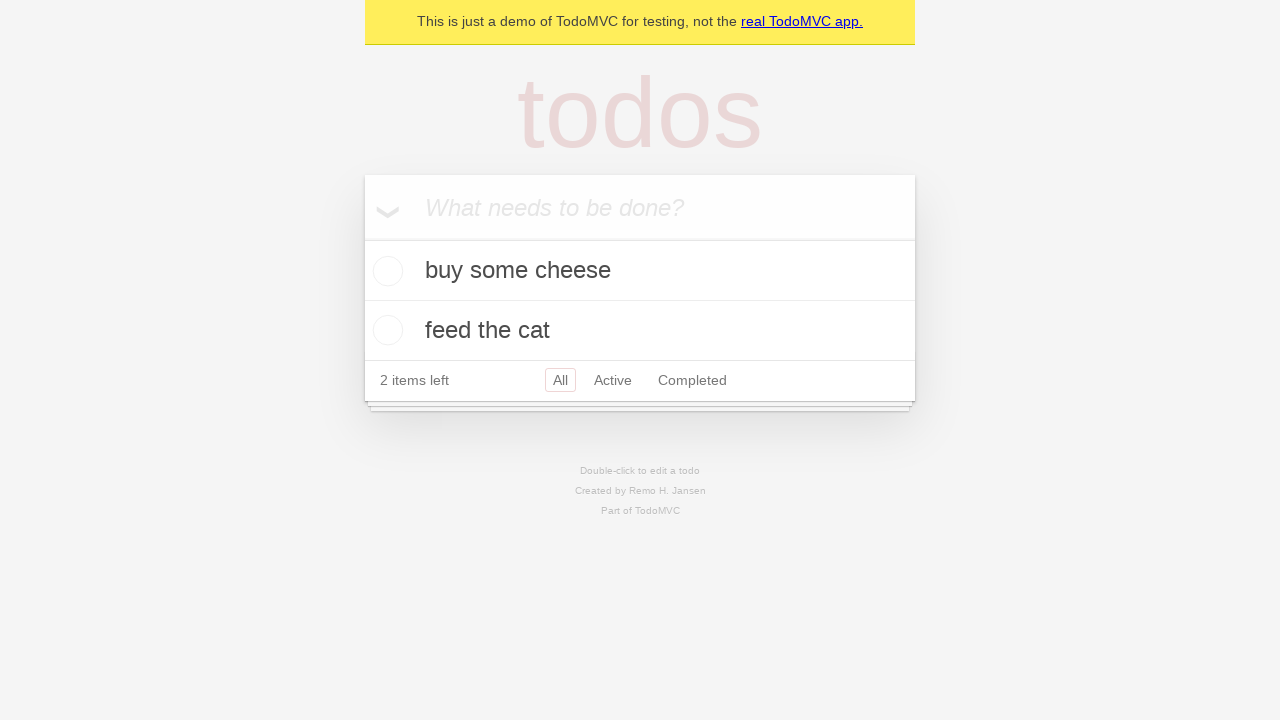

Checked first todo item checkbox at (385, 271) on internal:testid=[data-testid="todo-item"s] >> nth=0 >> internal:role=checkbox
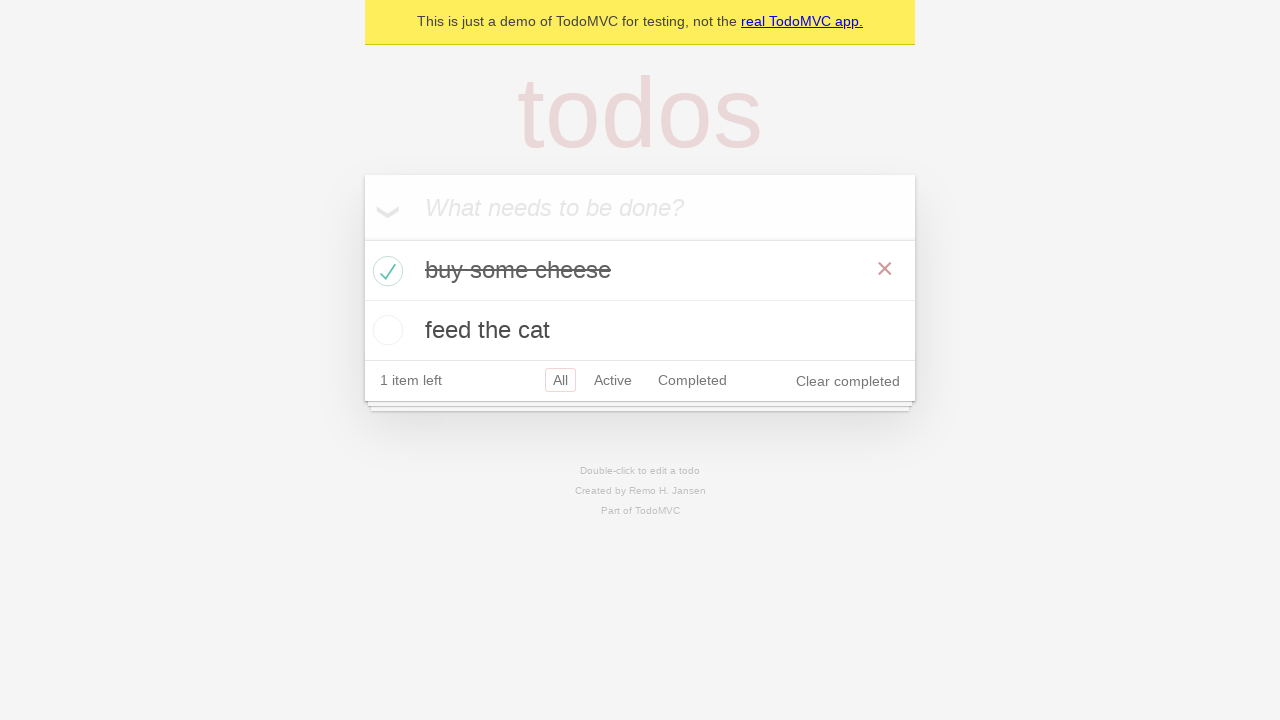

Unchecked first todo item checkbox to mark as incomplete at (385, 271) on internal:testid=[data-testid="todo-item"s] >> nth=0 >> internal:role=checkbox
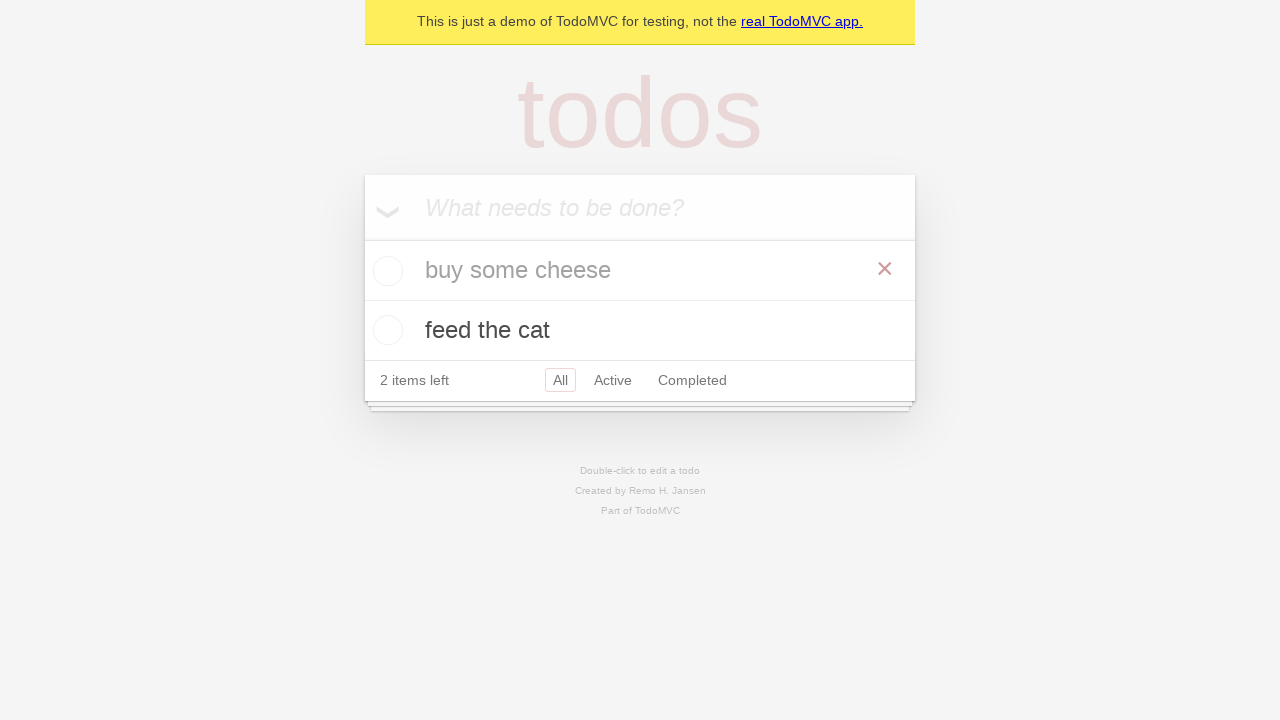

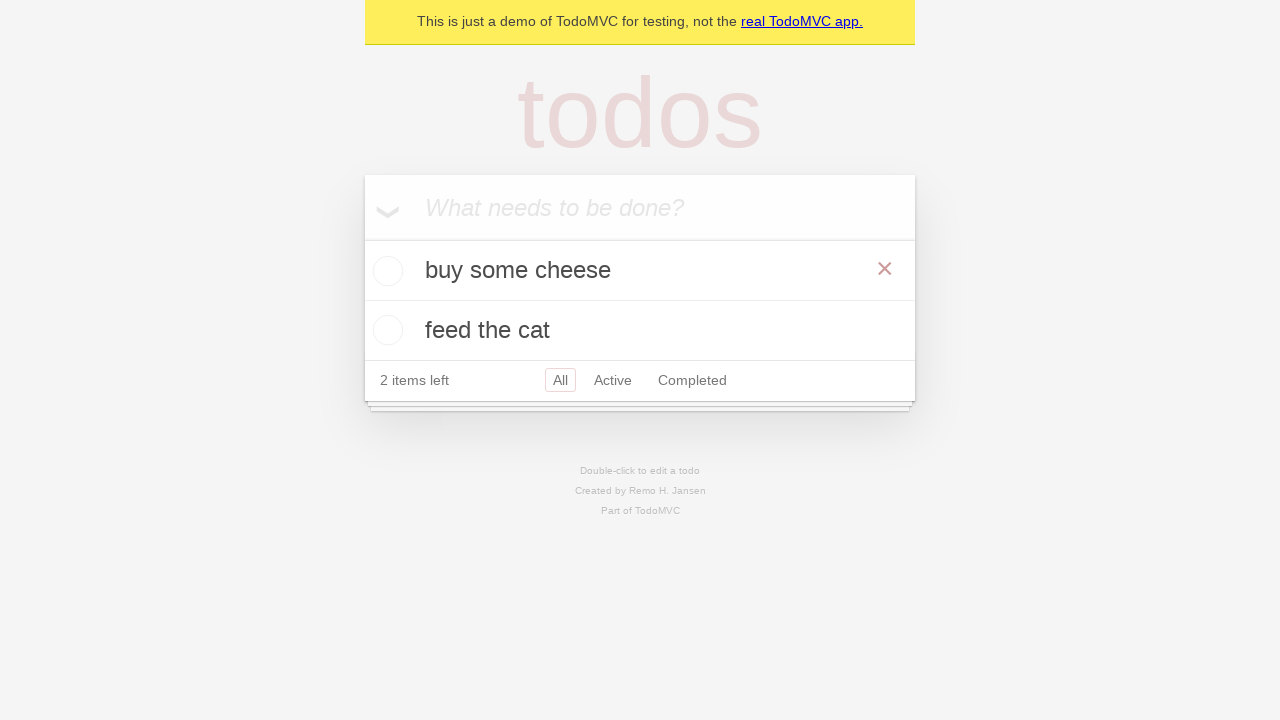